Tests radio button selection by clicking on the Yes radio button label

Starting URL: https://demoqa.com/radio-button

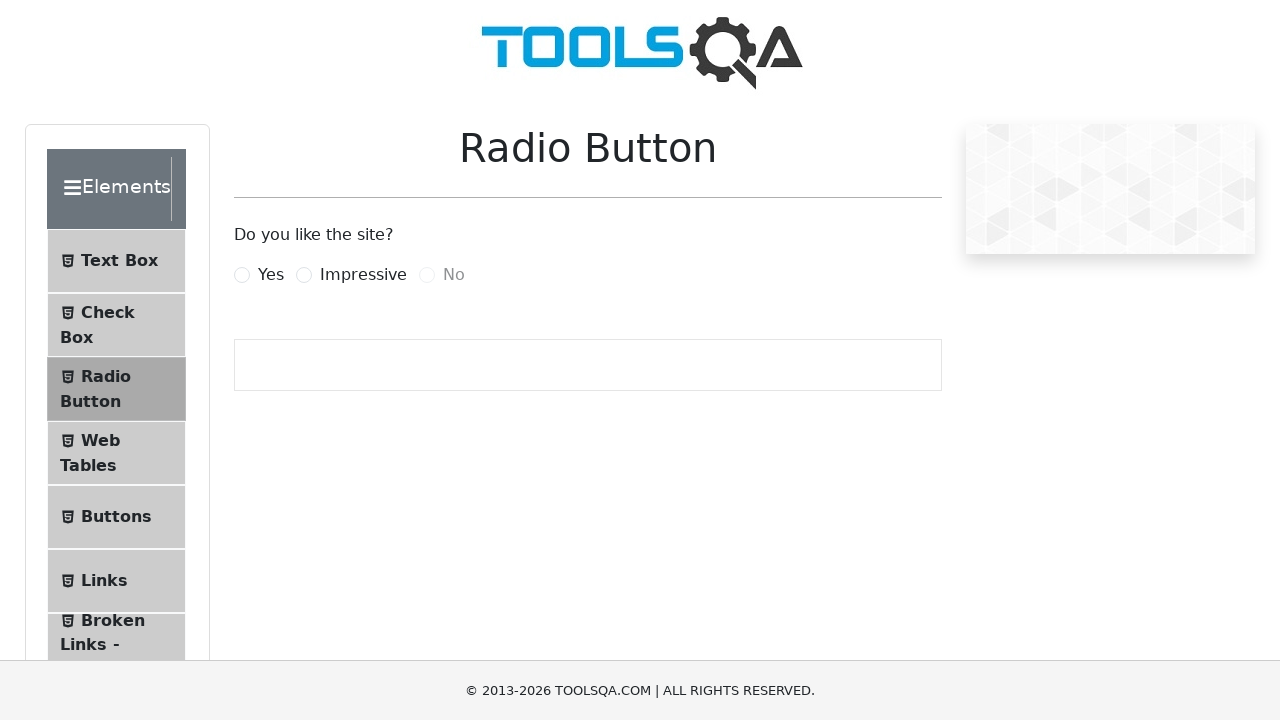

Navigated to radio button demo page
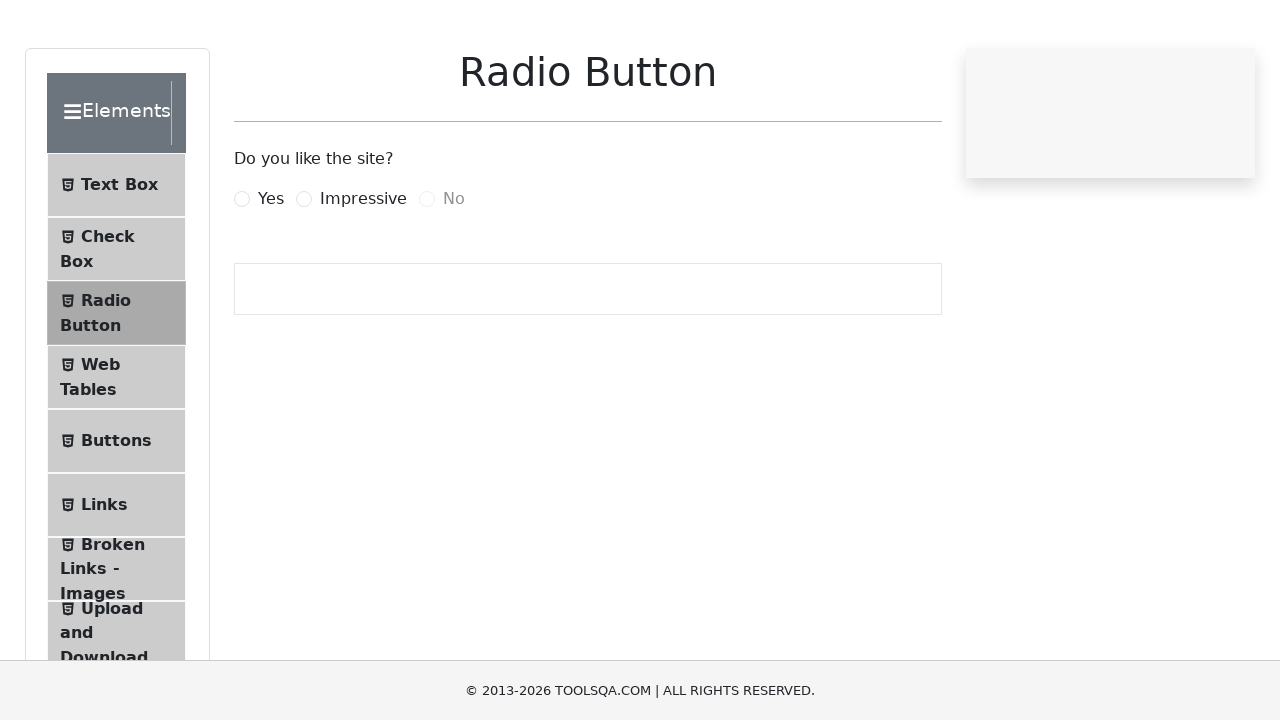

Clicked on the Yes radio button label at (271, 275) on label[for='yesRadio']
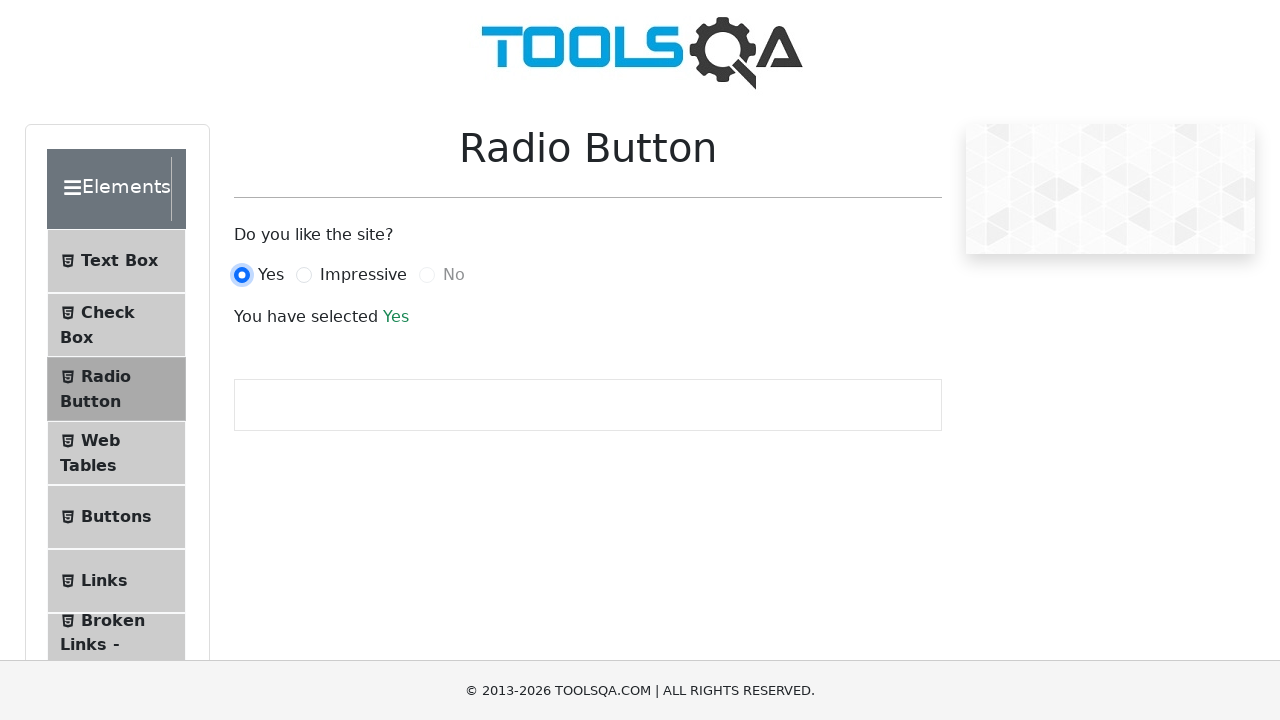

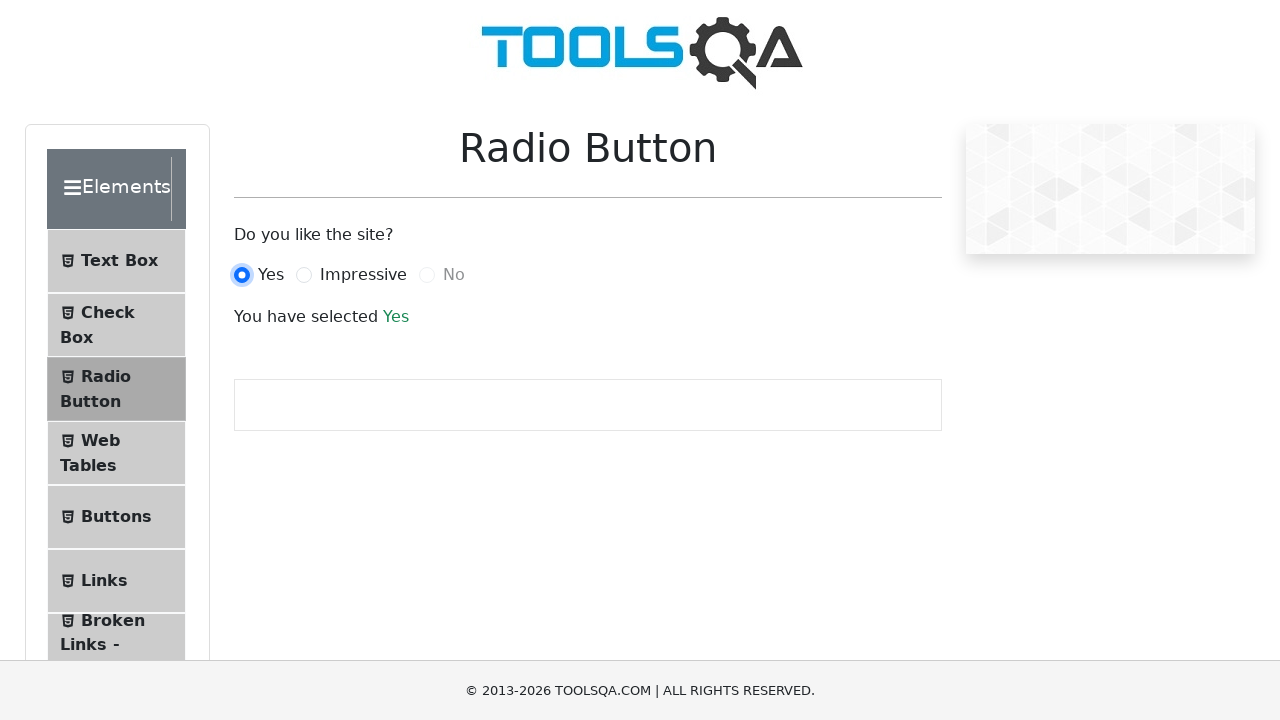